Navigates from the shop homepage to the Cable and Switching category page by clicking the solar cable link

Starting URL: https://solartechnology.com.ua/shop

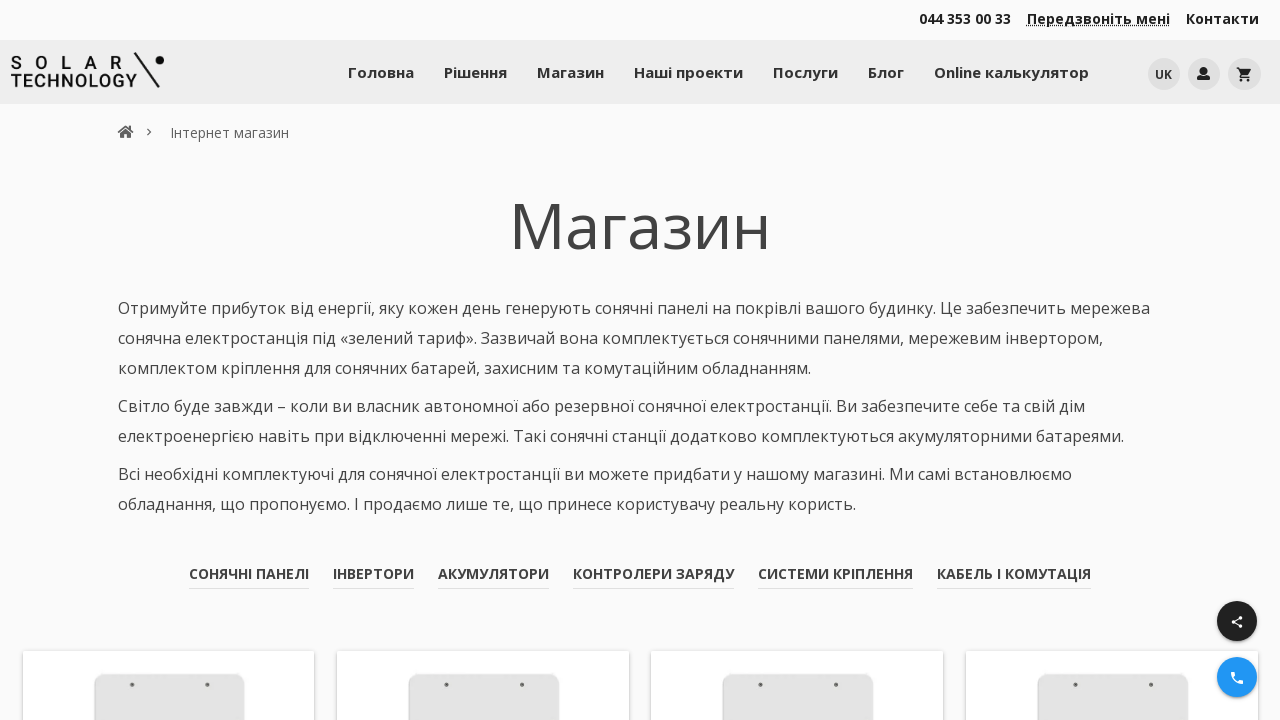

Waited for shop homepage to load (networkidle)
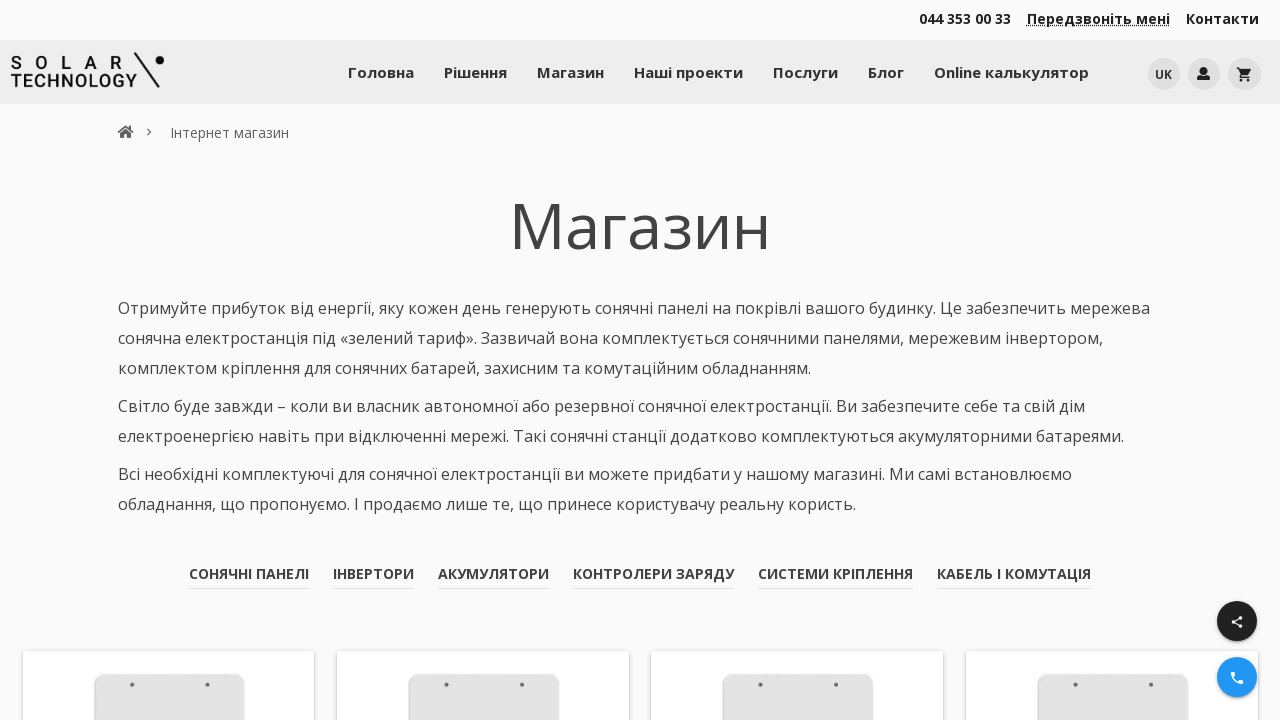

Clicked on solar cable link to navigate to Cable and Switching category at (1014, 573) on .list-inline a[href*='/shop/solar-cable']
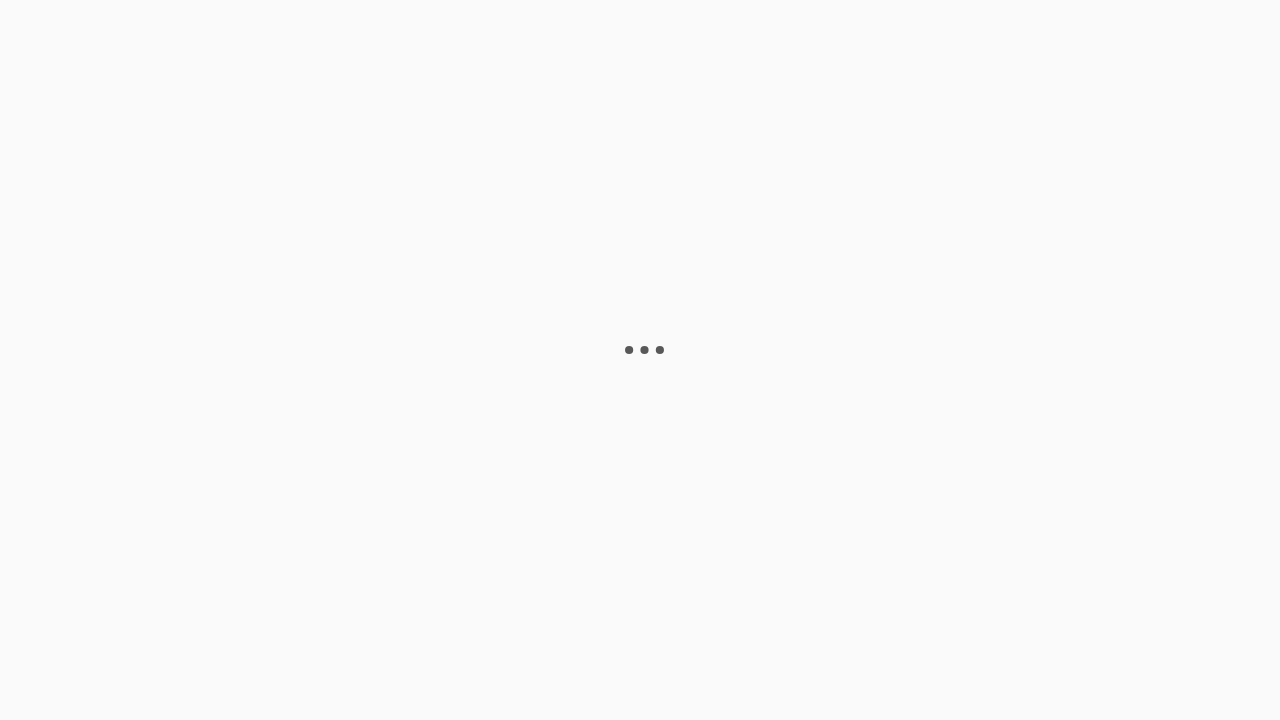

Waited for Cable and Switching category page to load (networkidle)
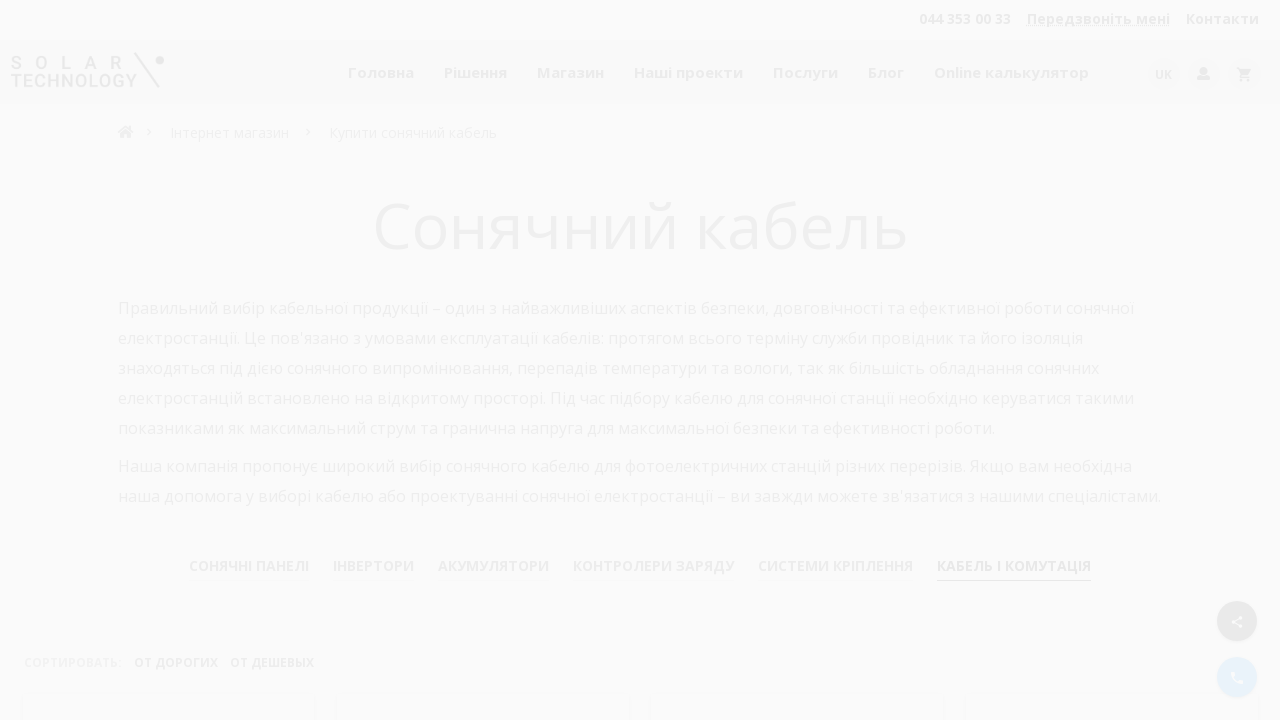

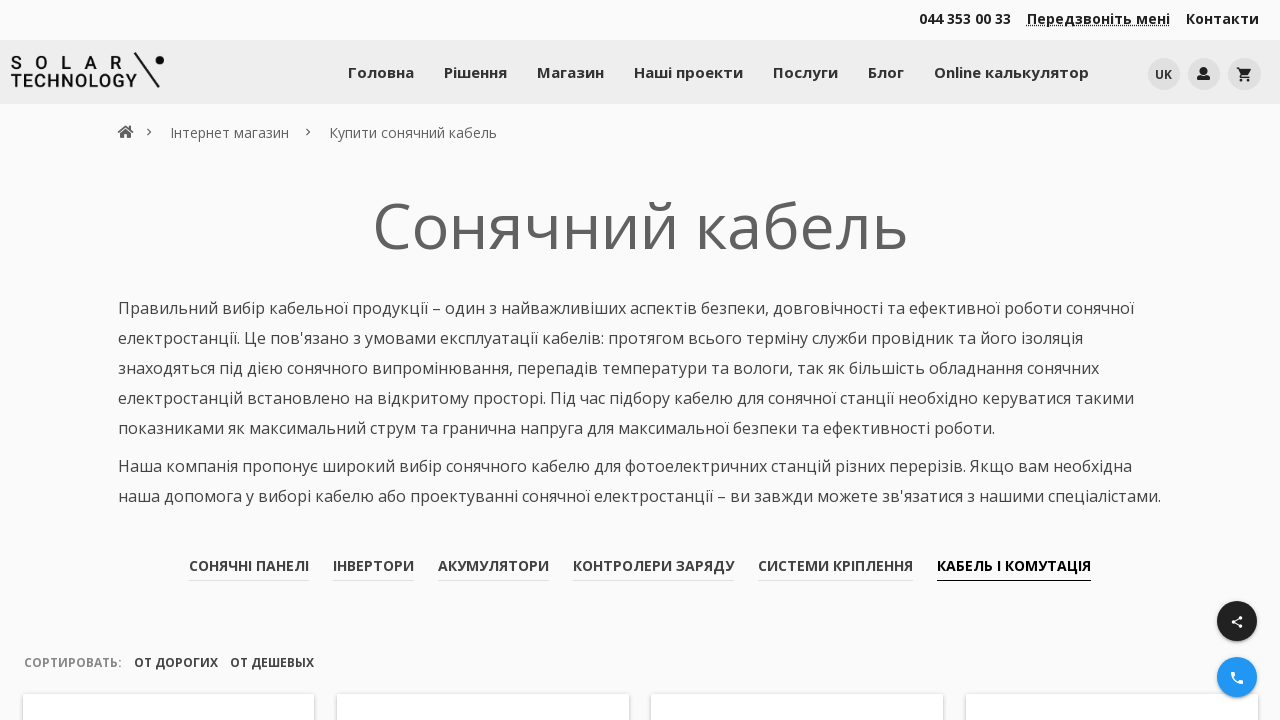